Tests various button interactions including clicking, checking enabled state, getting position/color/size properties, counting buttons, and verifying hover effects

Starting URL: https://www.leafground.com/button.xhtml

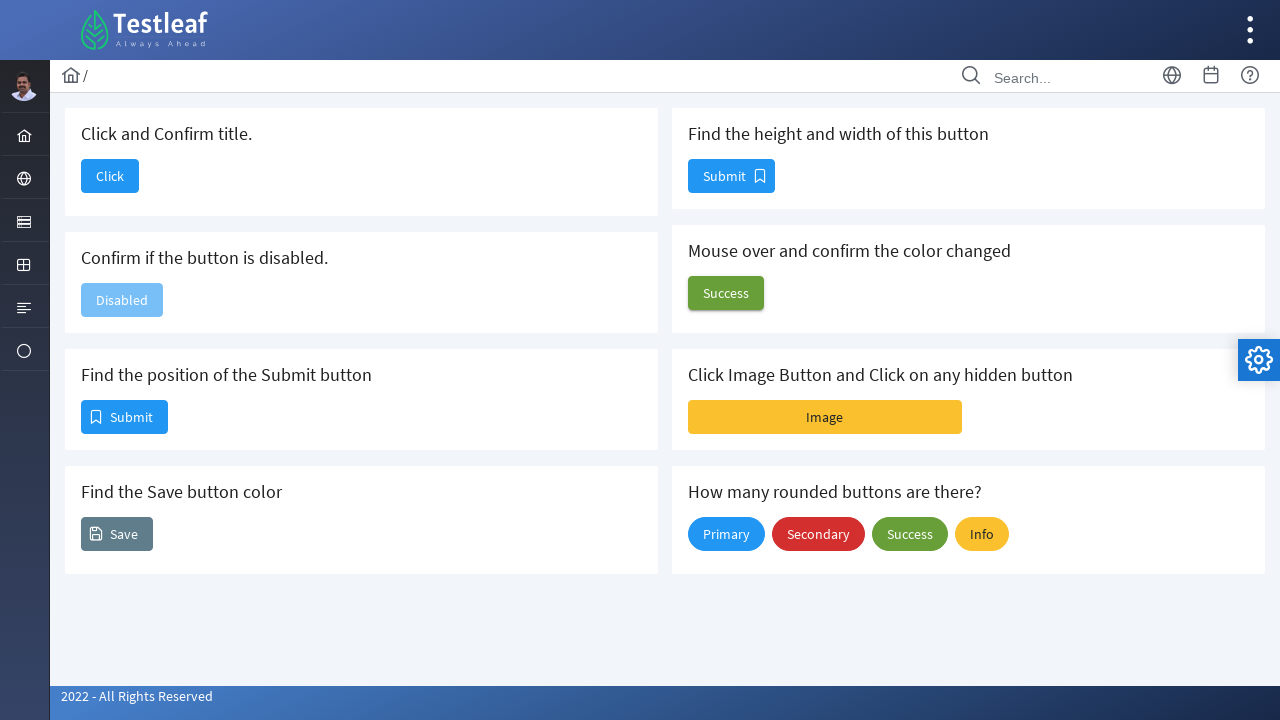

Clicked the first button at (110, 176) on //*[@id="j_idt88:j_idt90"]/span
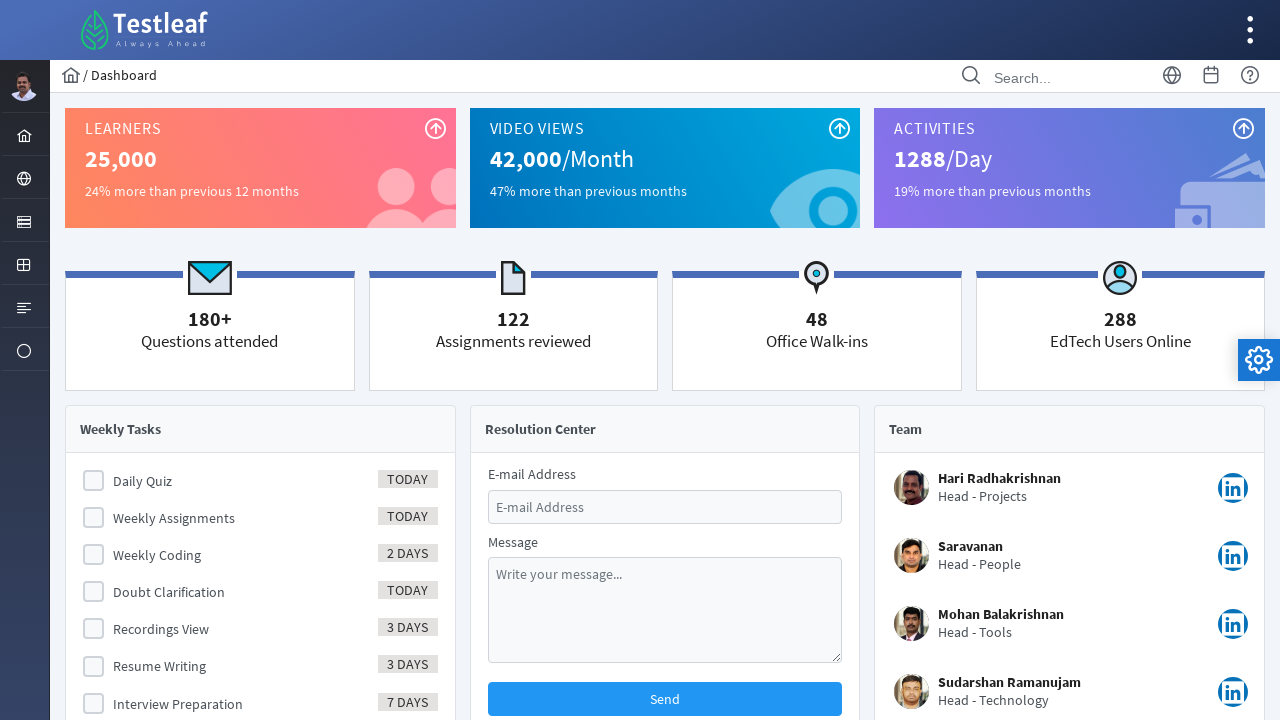

Retrieved page title: Dashboard
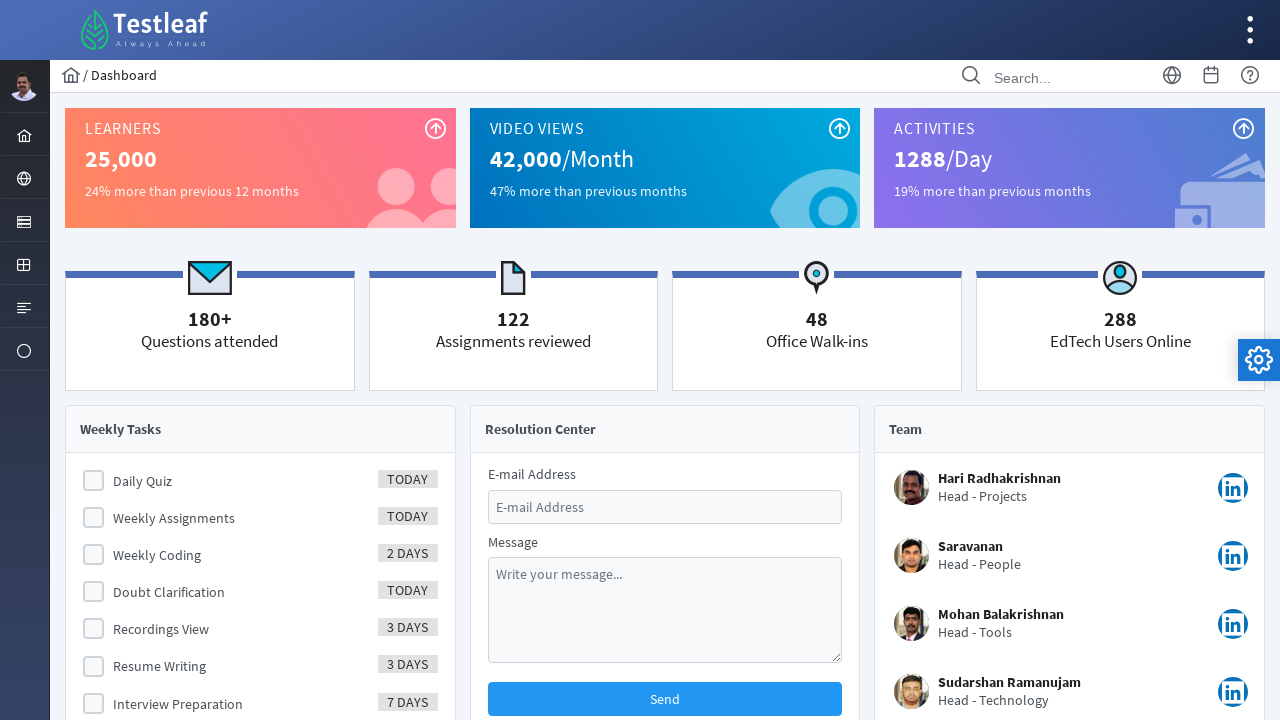

Navigated back from Dashboard page
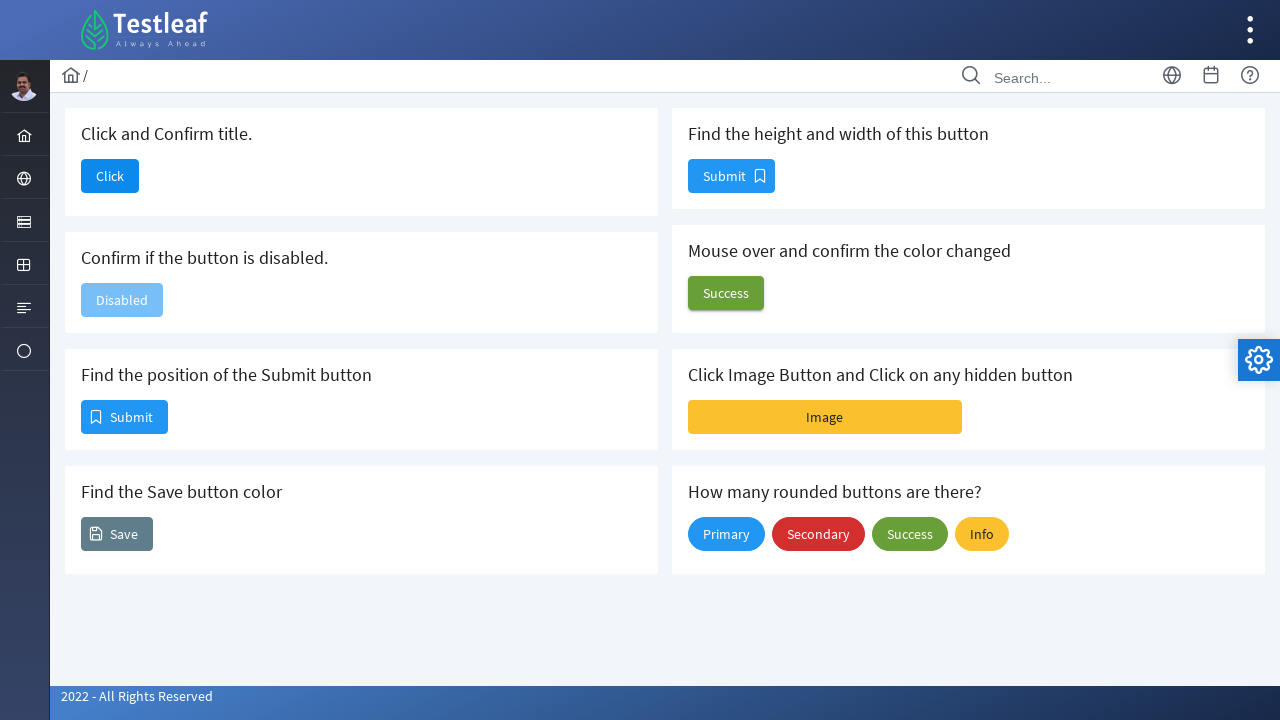

Located the disabled button element
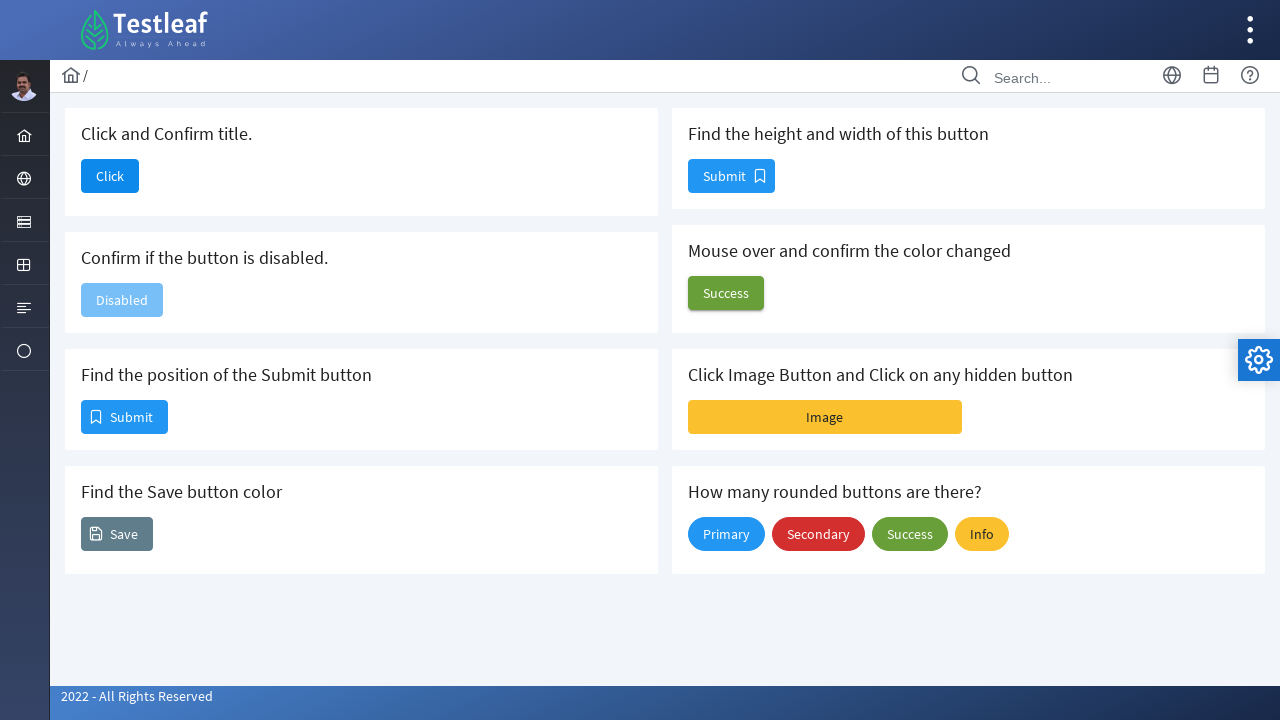

Checked button enabled status: False
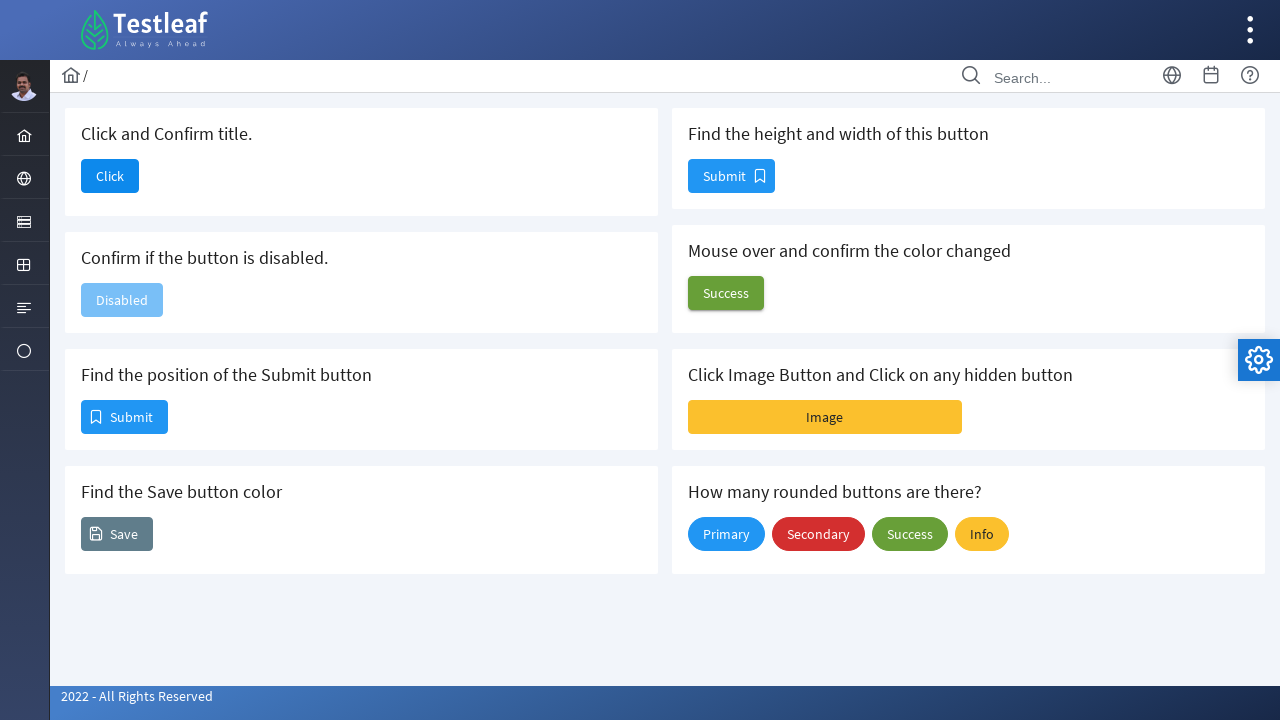

Located the Submit button
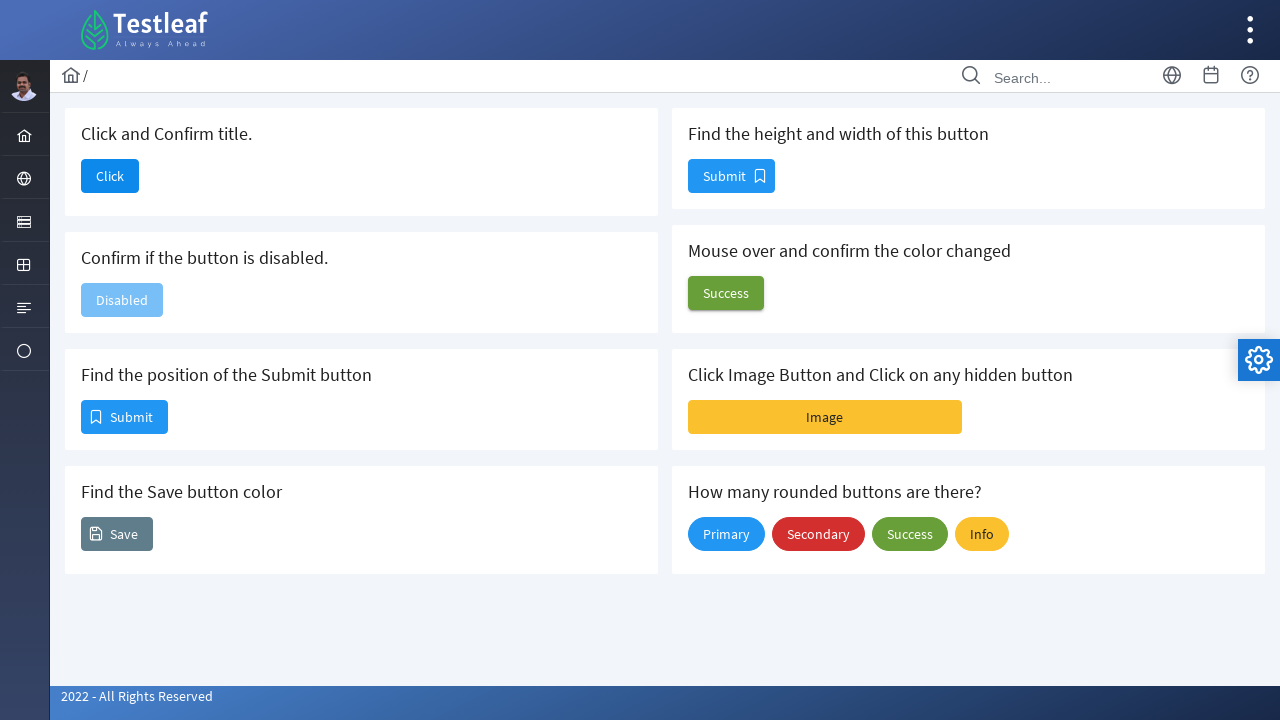

Retrieved Submit button position - X: 82, Y: 401
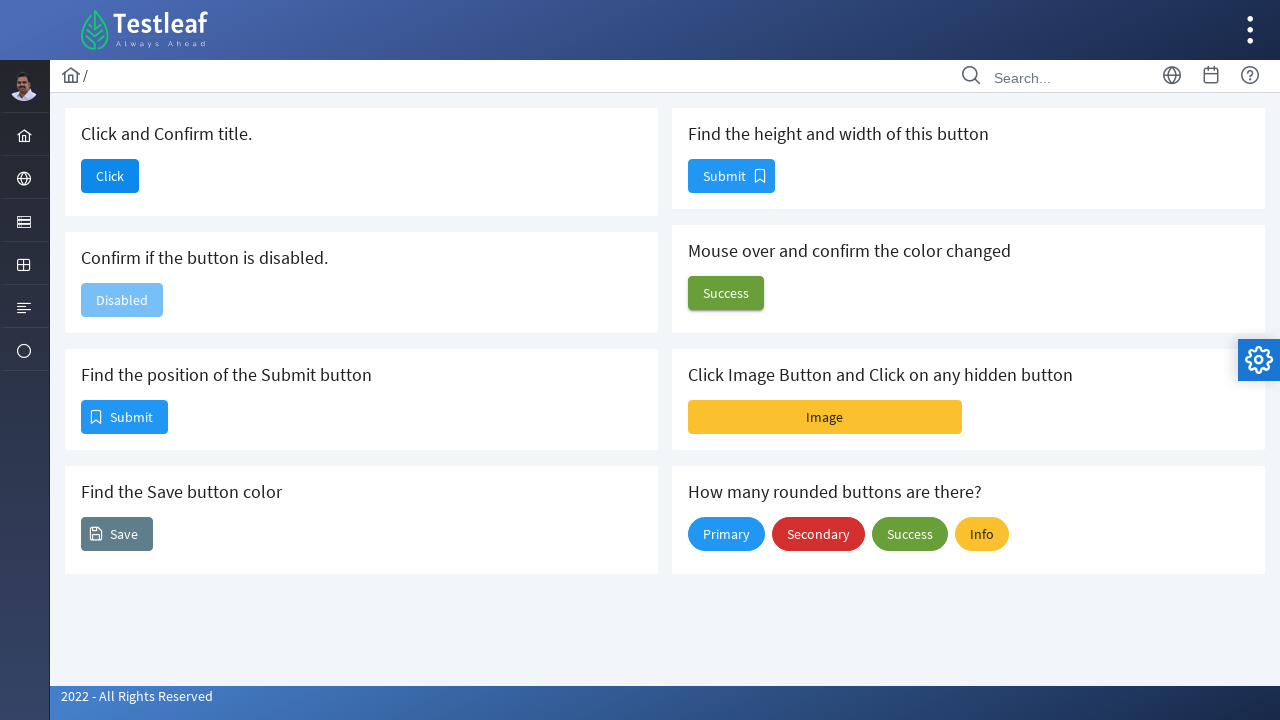

Located the Save button
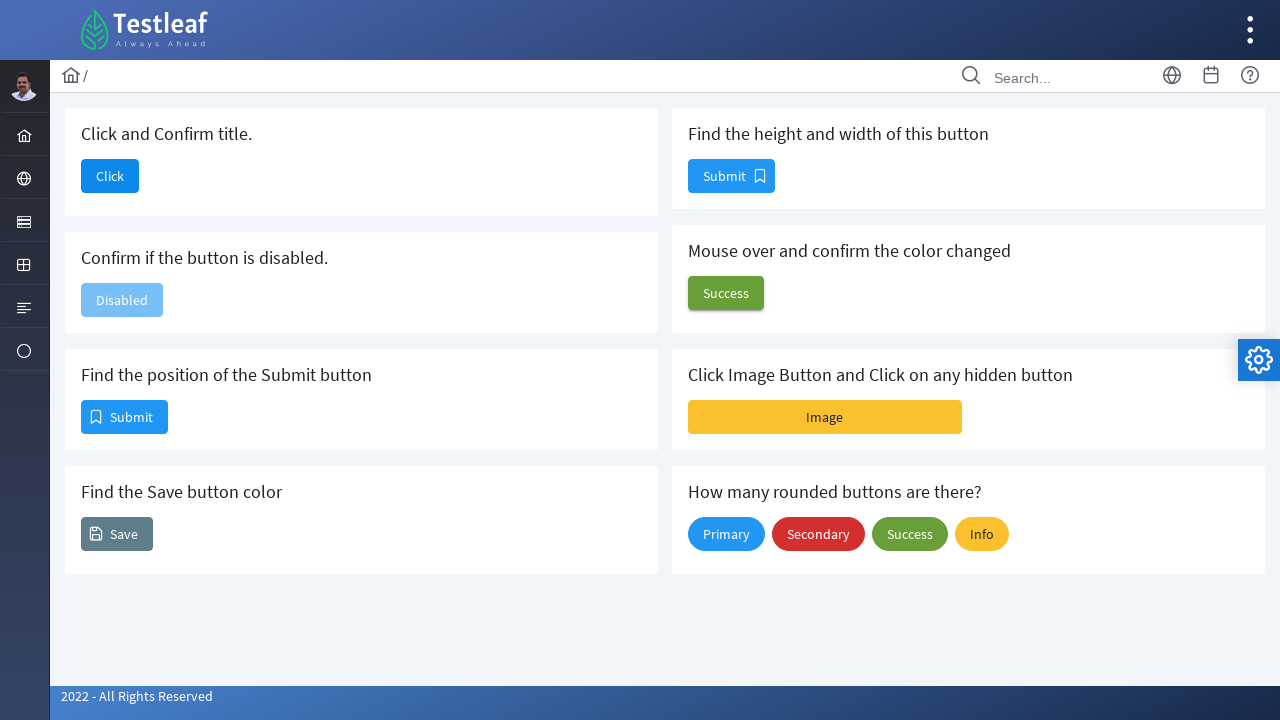

Retrieved Save button color: rgba(0, 0, 0, 0)
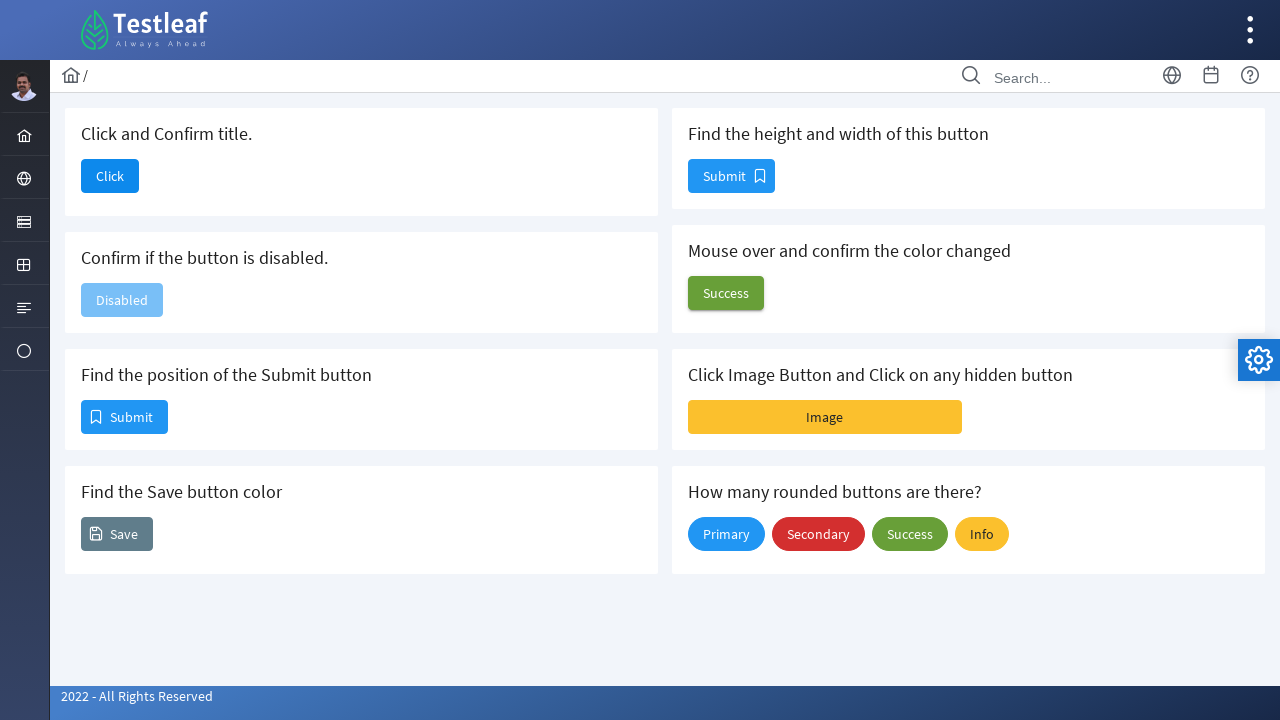

Located the size button
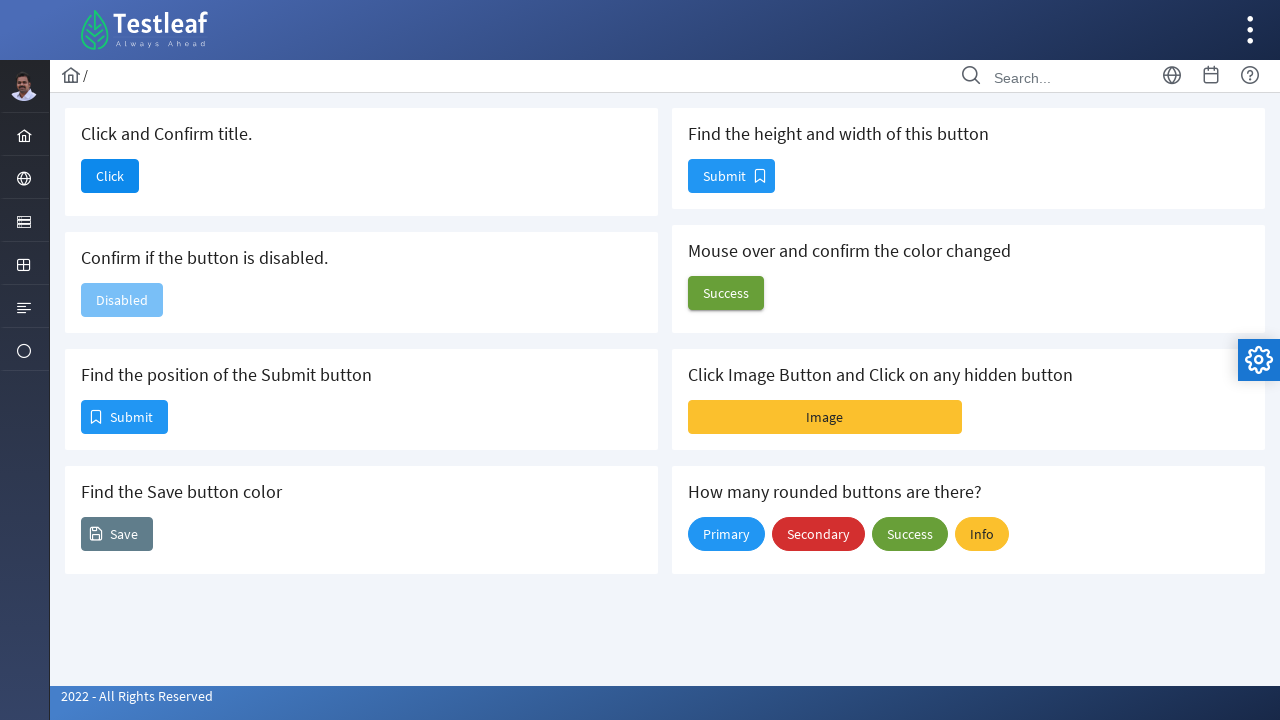

Retrieved button dimensions - Height: 32, Width: 85
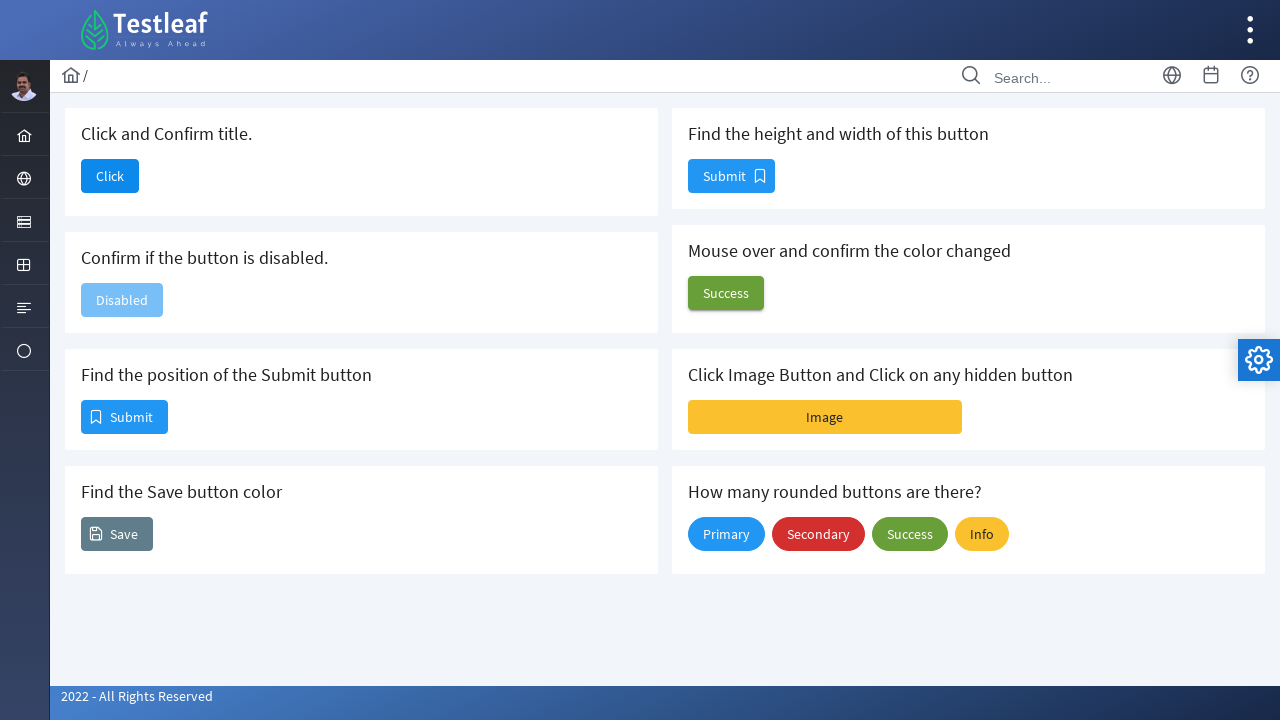

Counted rounded buttons: 4 buttons found
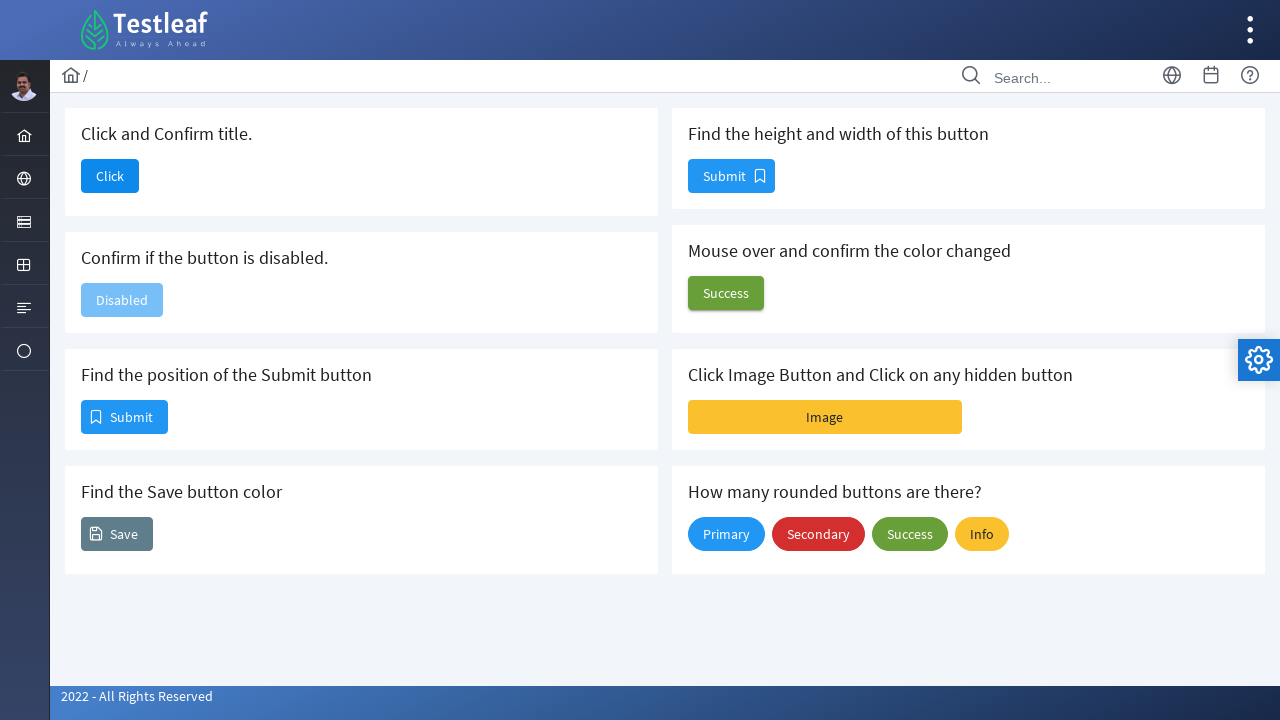

Located the hover button
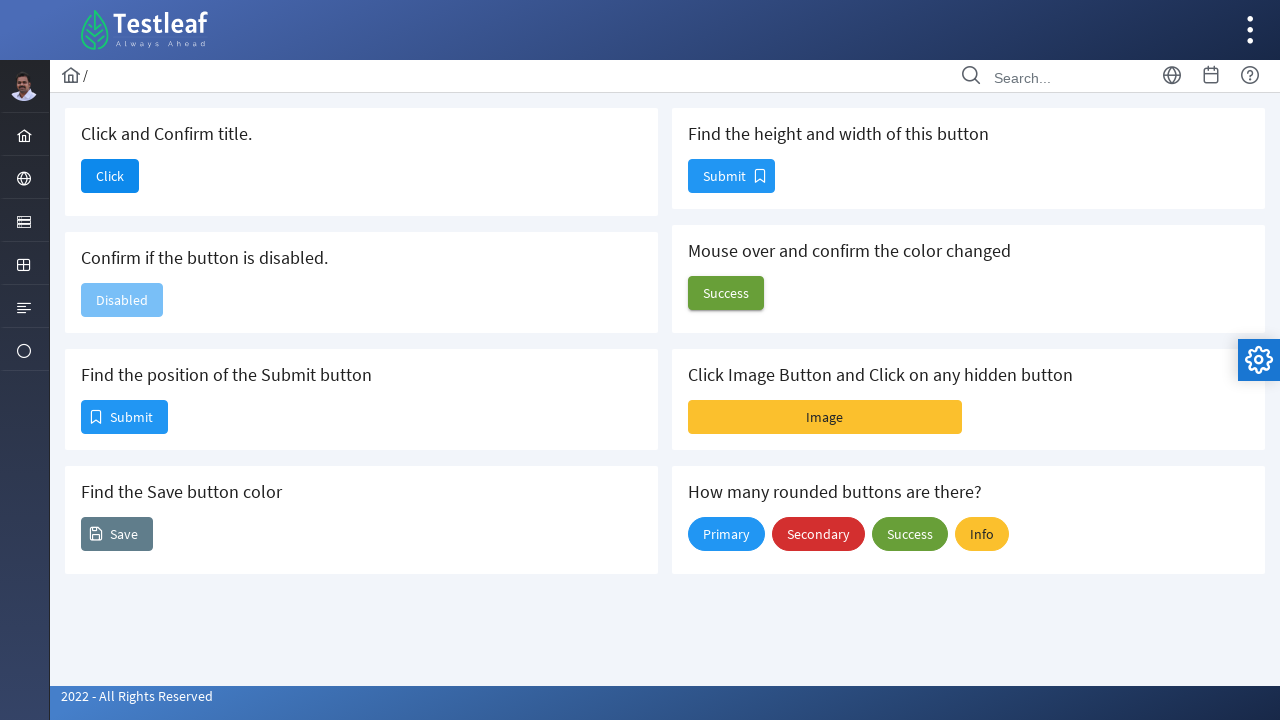

Retrieved initial hover button color: rgba(0, 0, 0, 0)
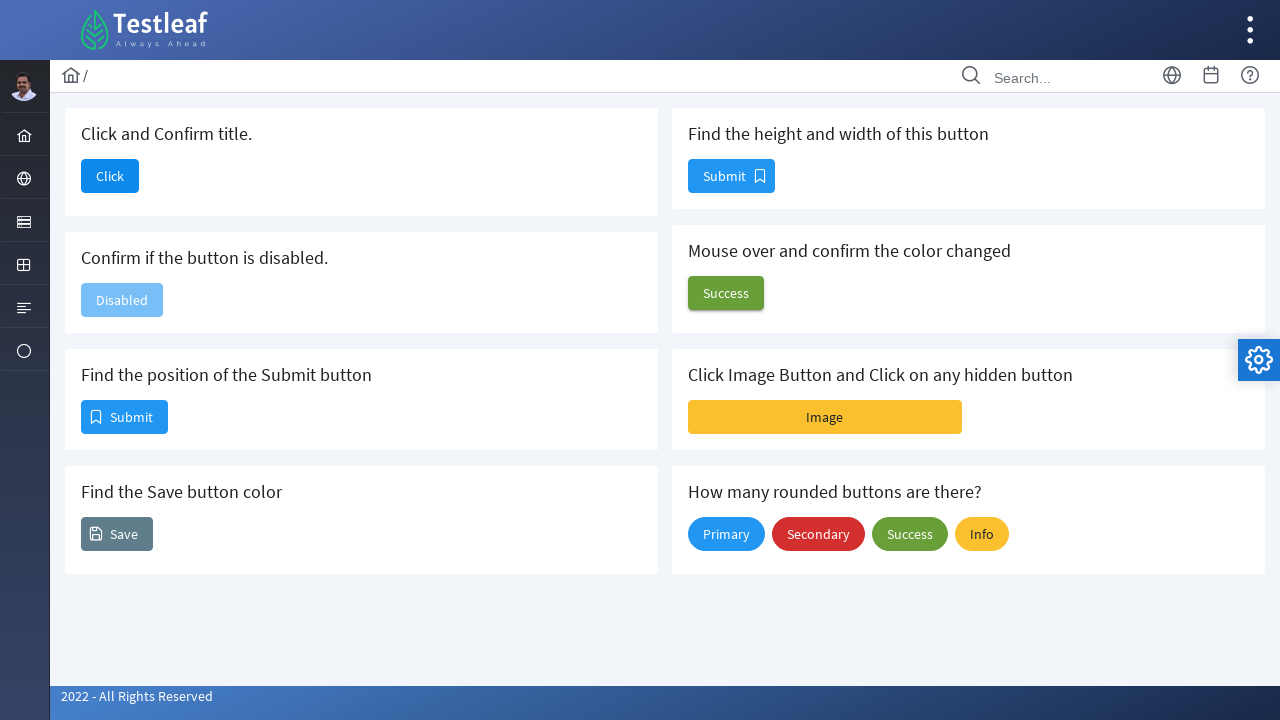

Hovered over the button to trigger hover effect at (726, 293) on //*[@id="j_idt88:j_idt100"]/span
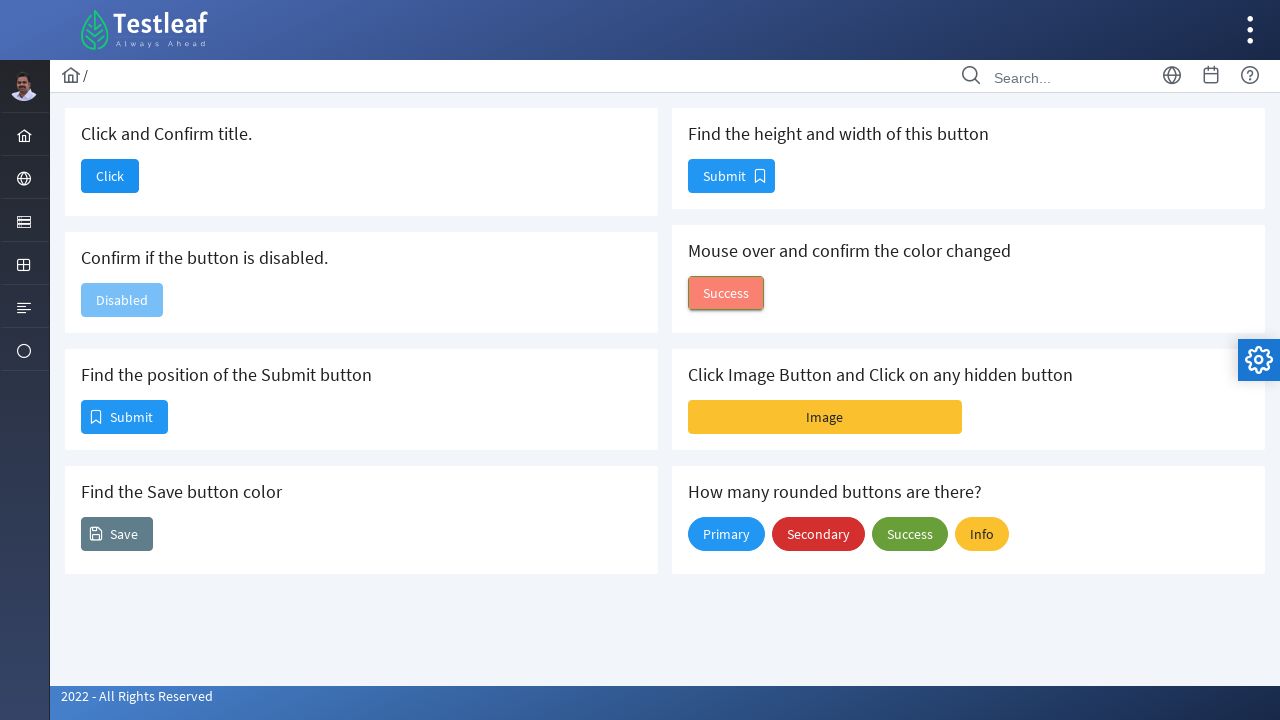

Retrieved hover button color after hover effect: rgb(250, 128, 114)
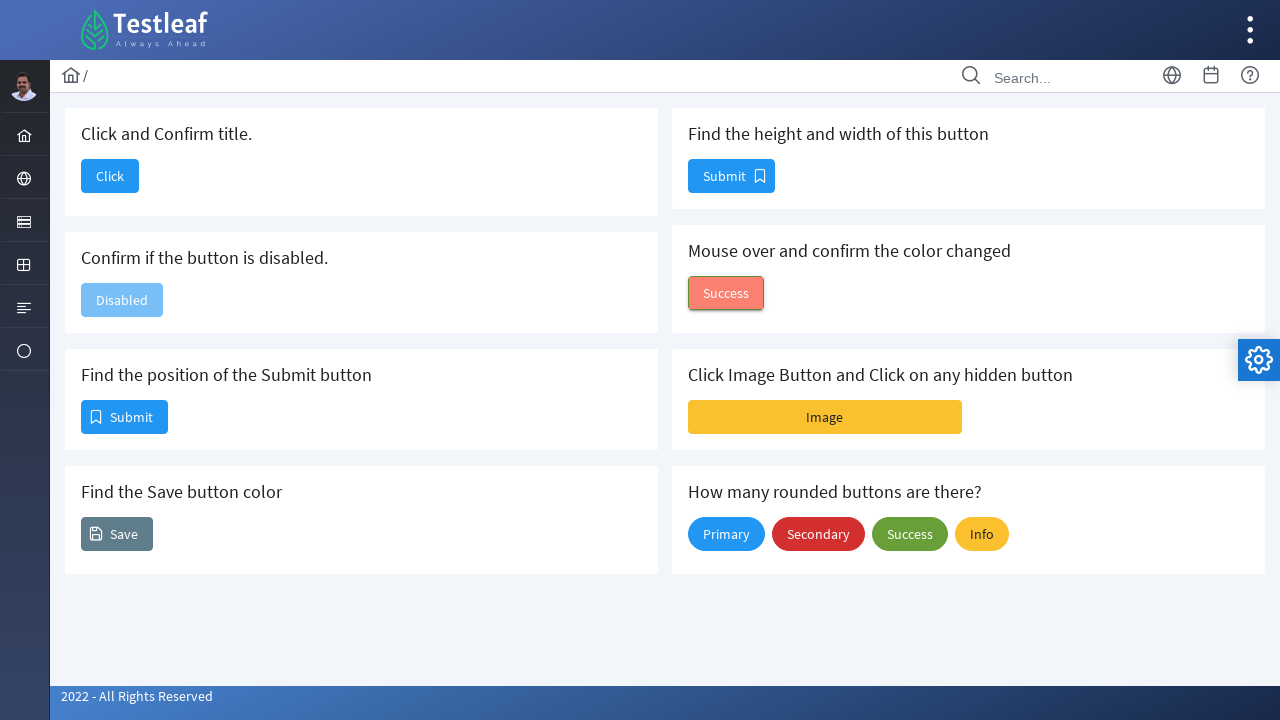

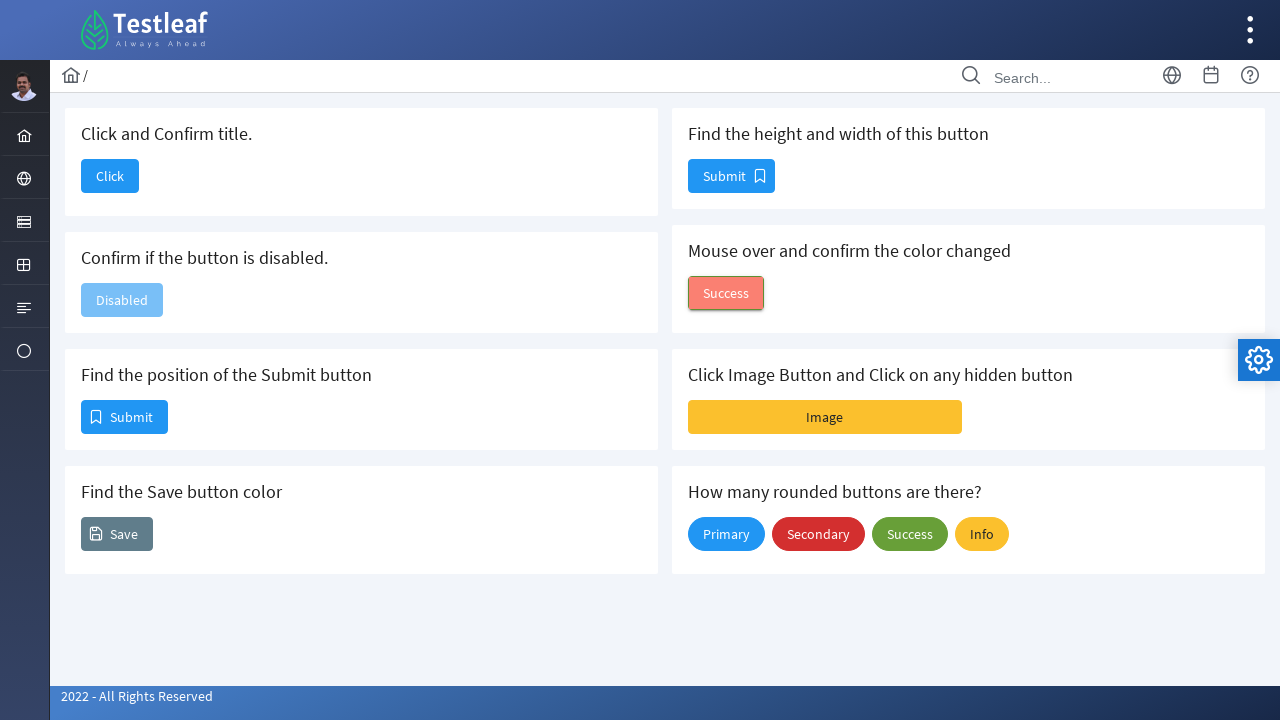